Visits the Mars Hemispheres page and waits for hemisphere images to load and display.

Starting URL: https://data-class-mars-hemispheres.s3.amazonaws.com/Mars_Hemispheres/index.html

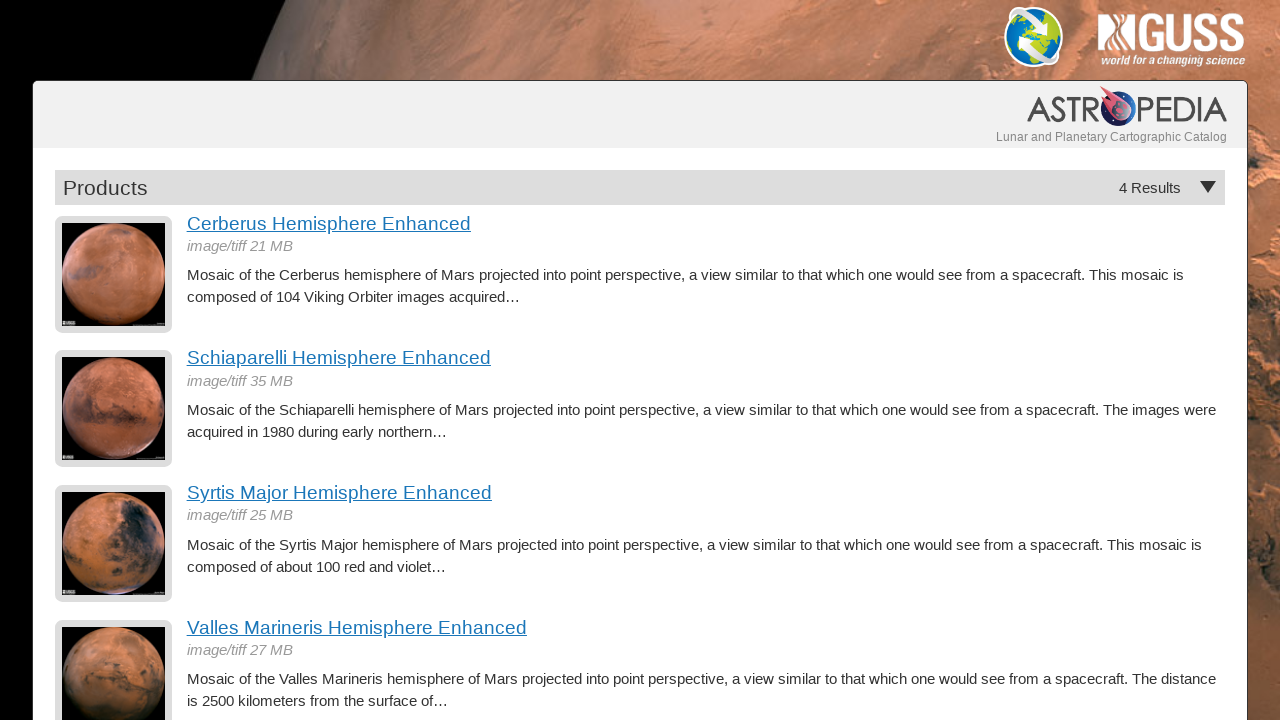

Navigated to Mars Hemispheres page
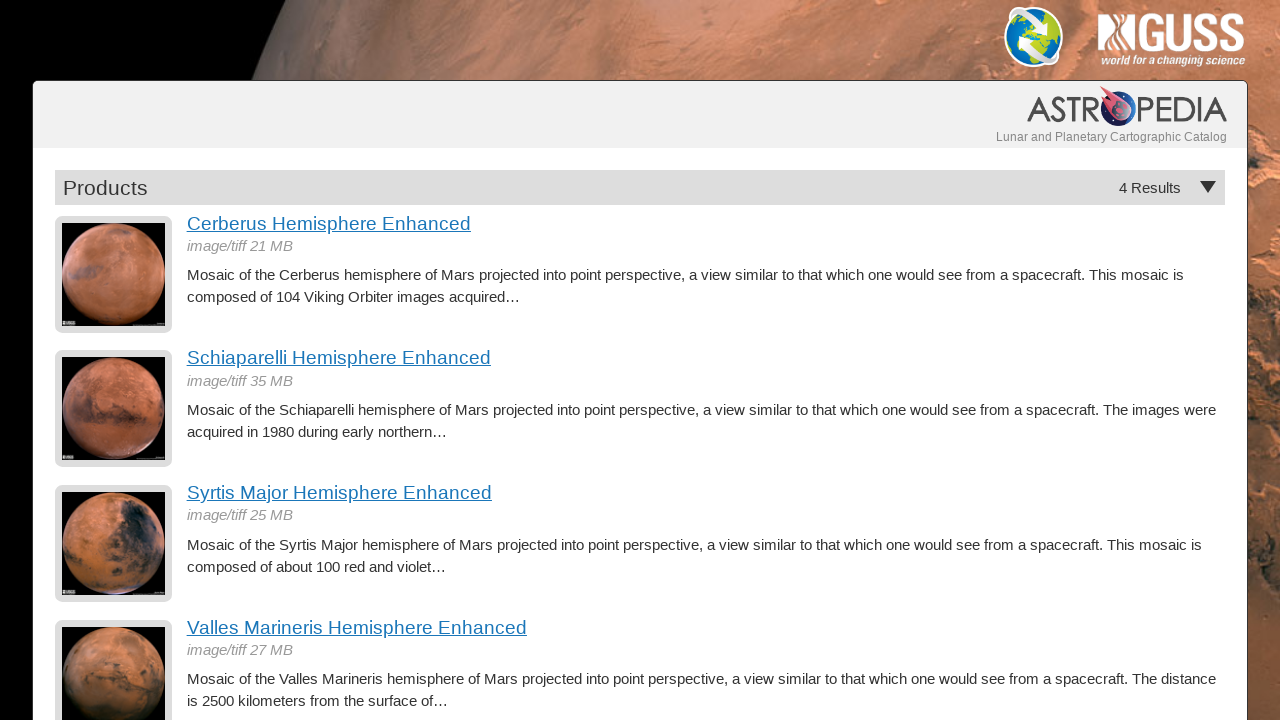

Hemisphere images loaded and are now visible
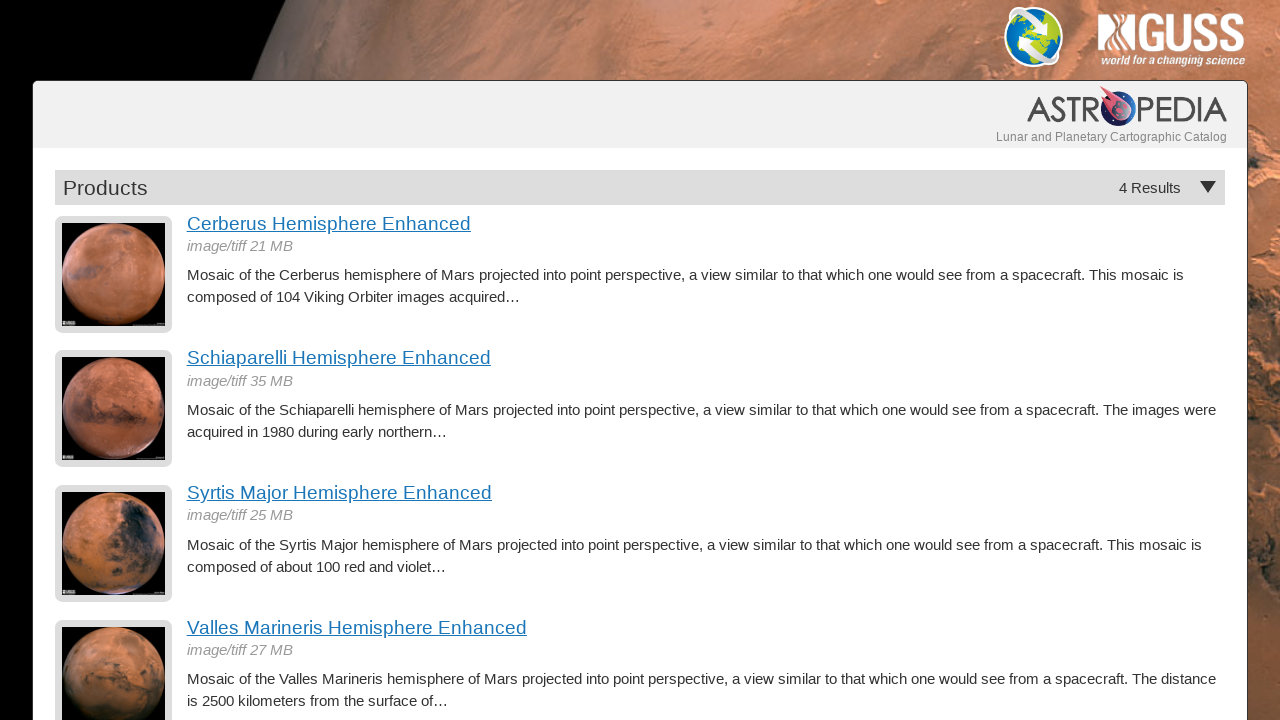

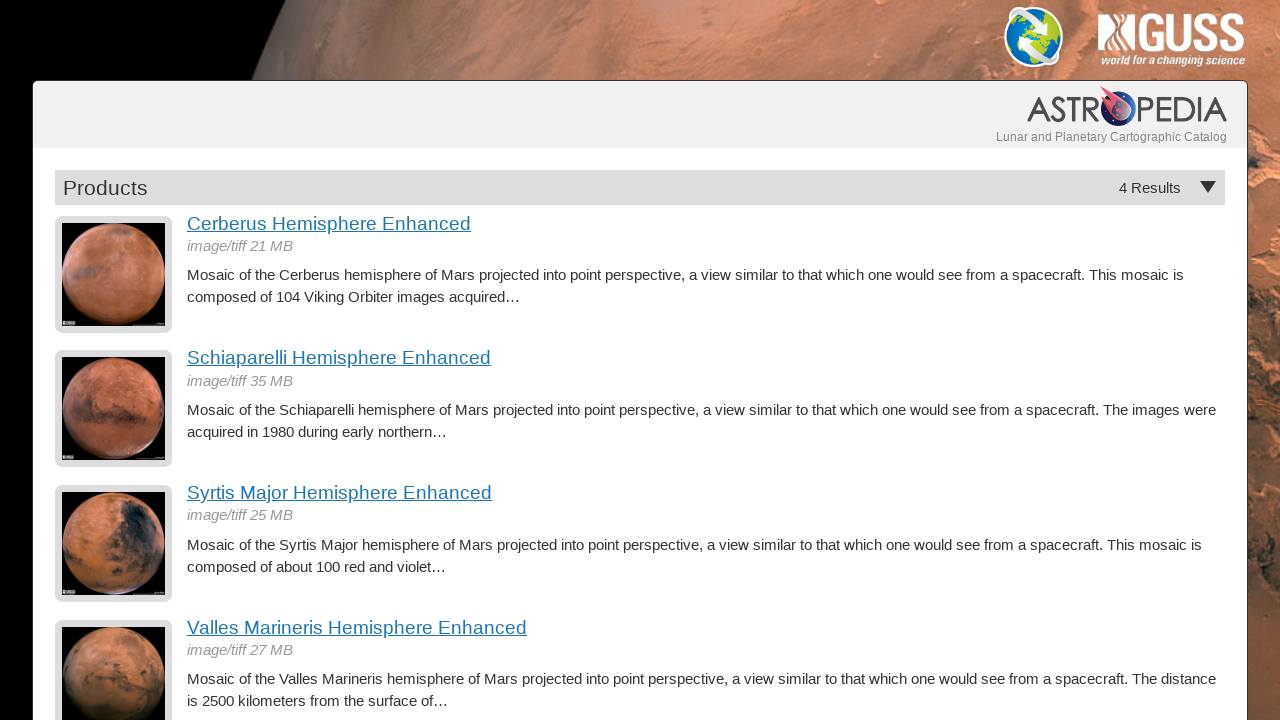